Tests a form on a scrollable page by scrolling to and filling name and date fields

Starting URL: https://formy-project.herokuapp.com/scroll

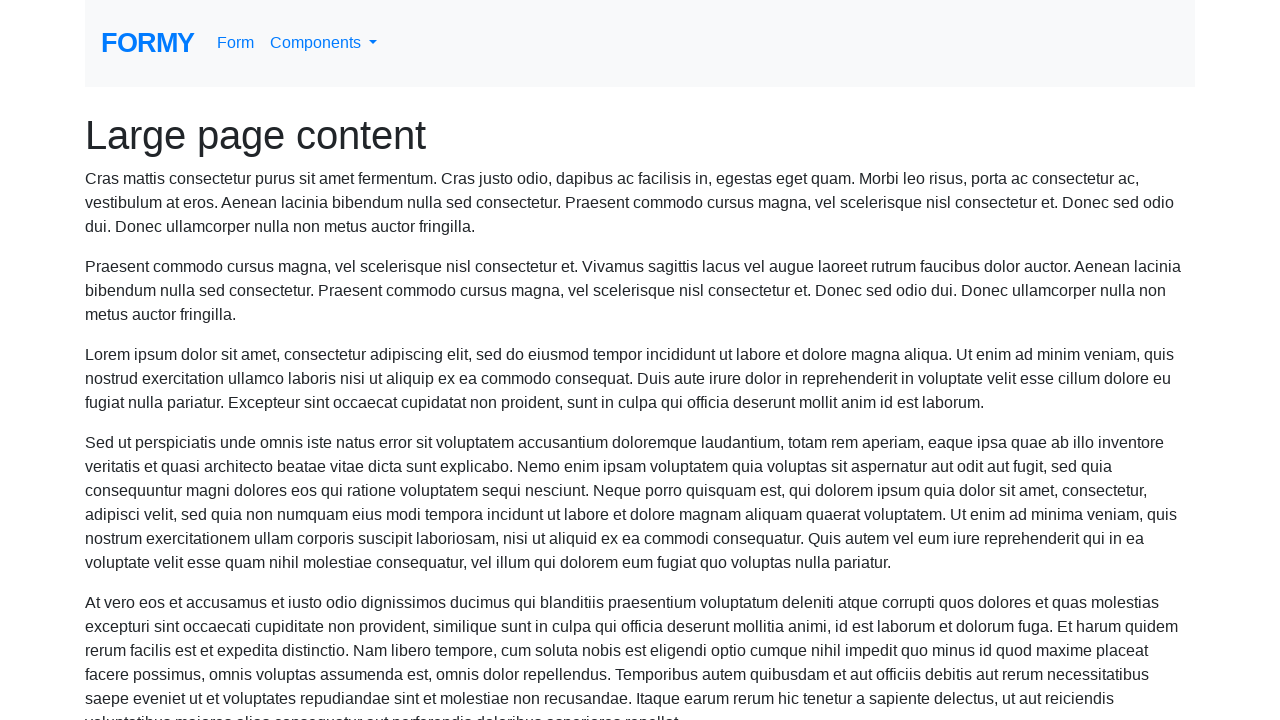

Located name field element
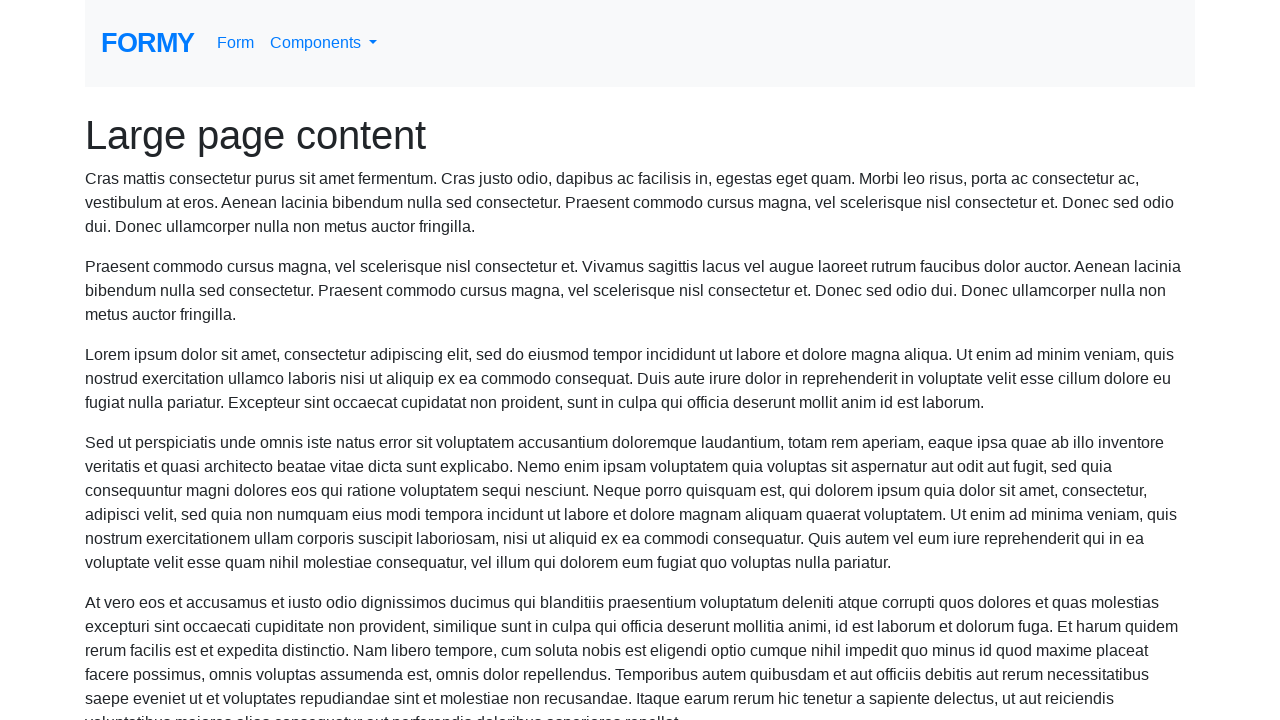

Scrolled name field into view
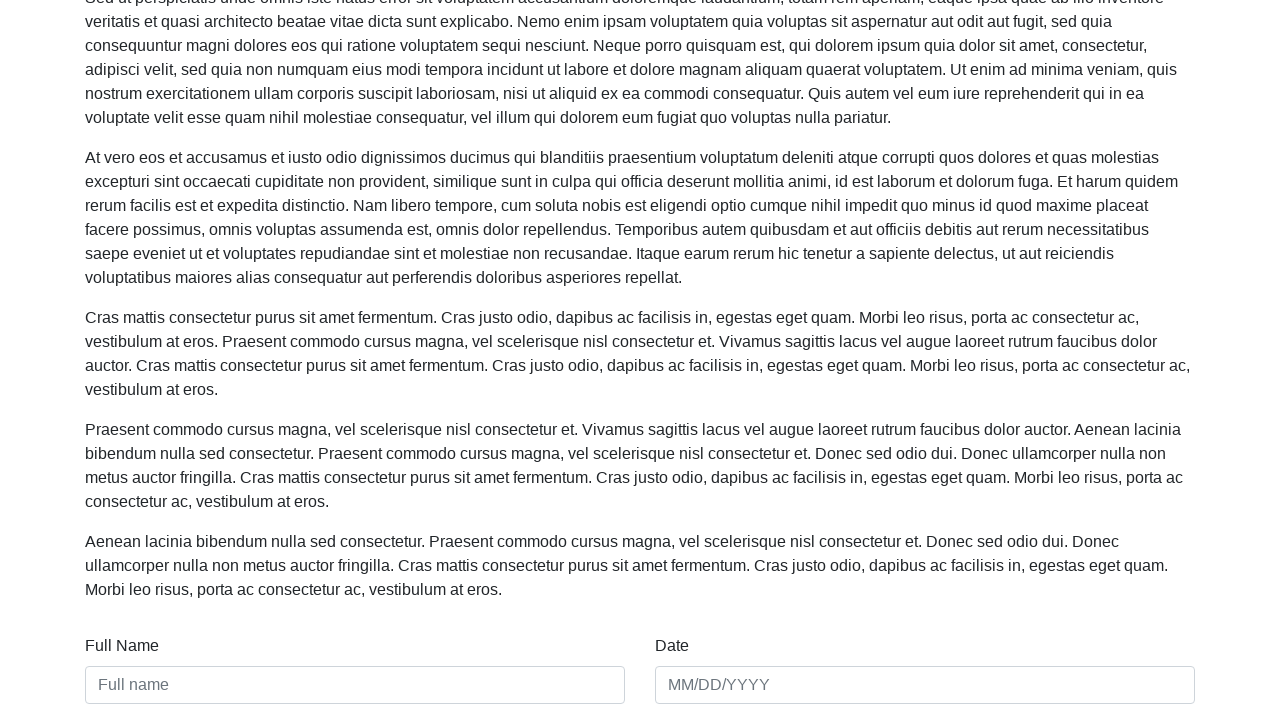

Filled name field with 'test message' on #name
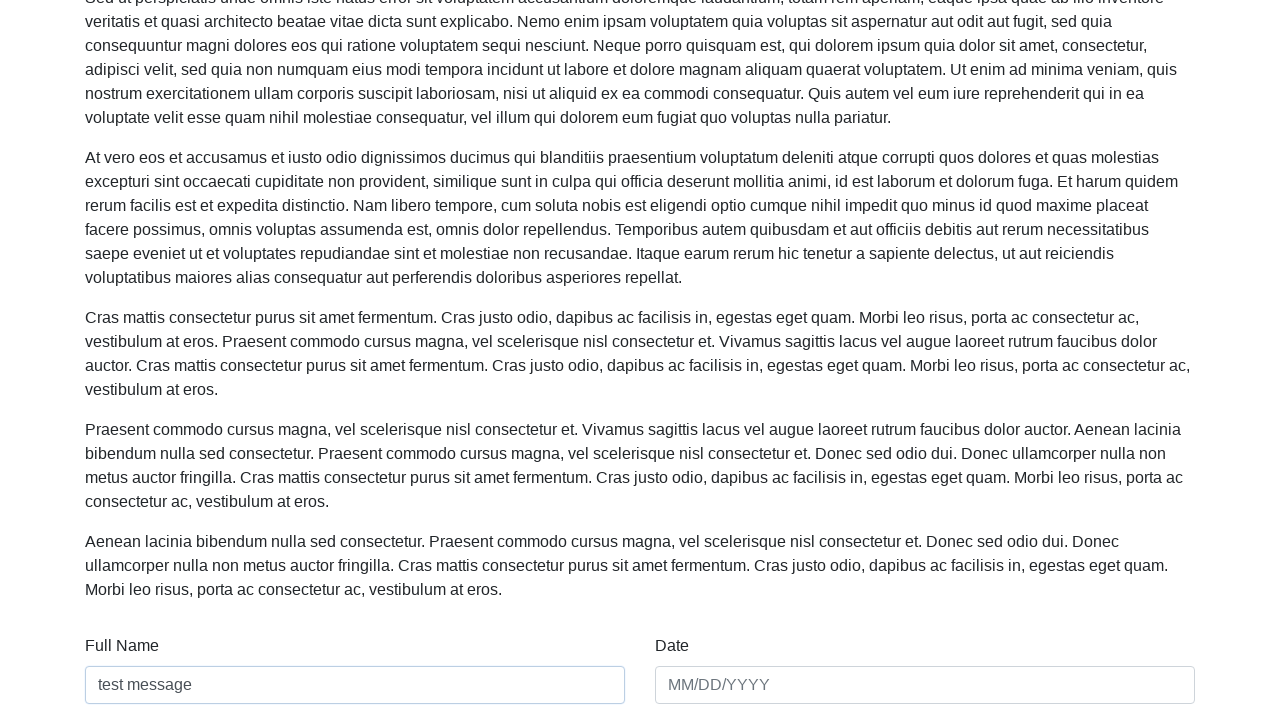

Filled date field with '10/10/2023' on #date
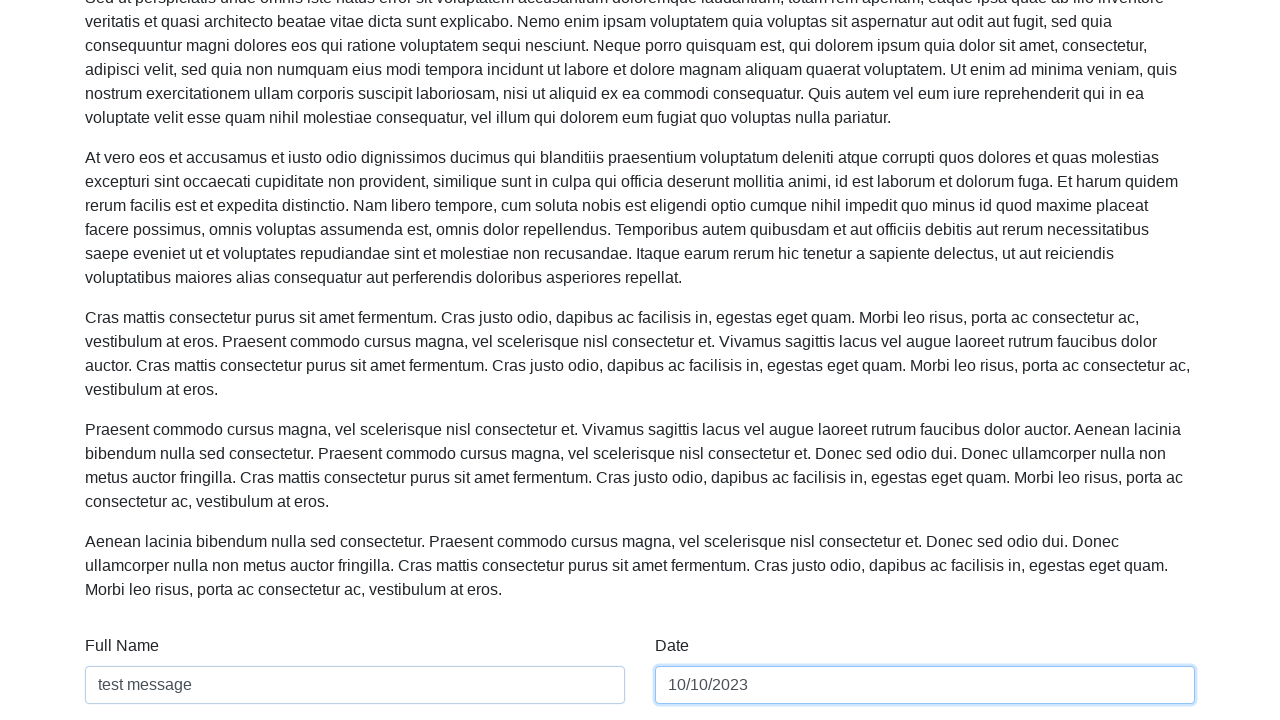

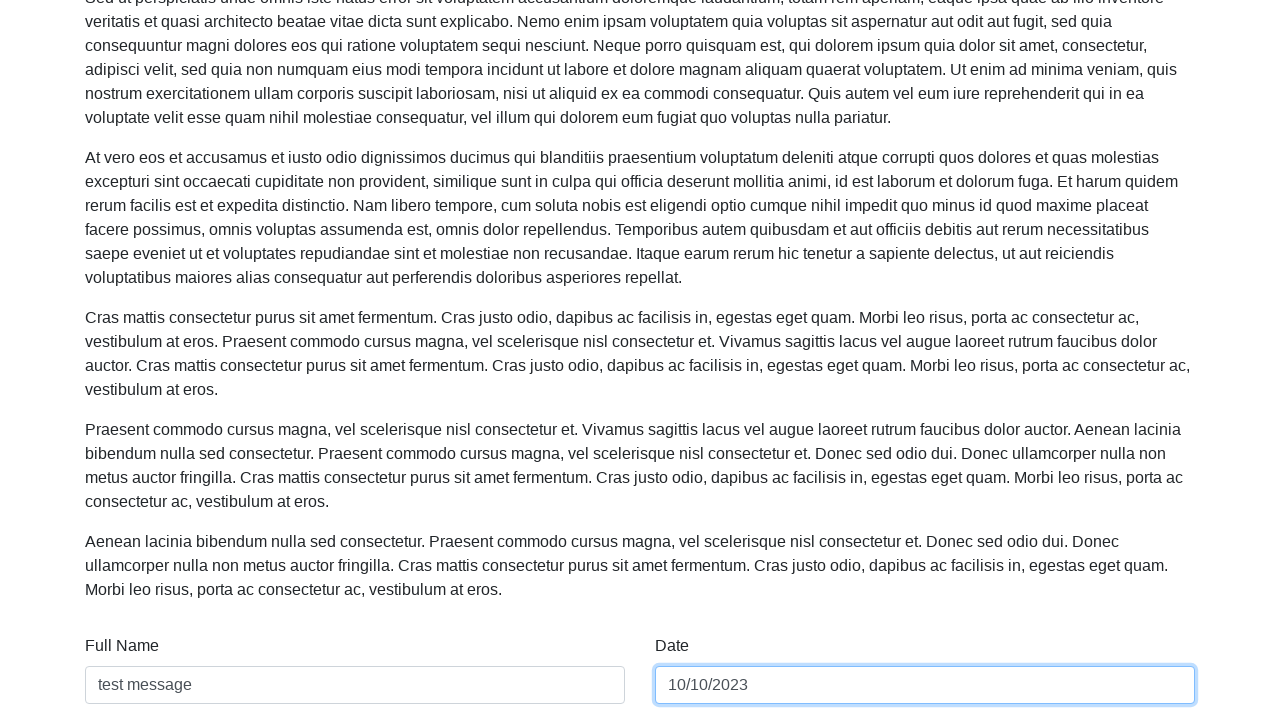